Tests adding multiple todo items to the list and verifies they appear correctly

Starting URL: https://demo.playwright.dev/todomvc

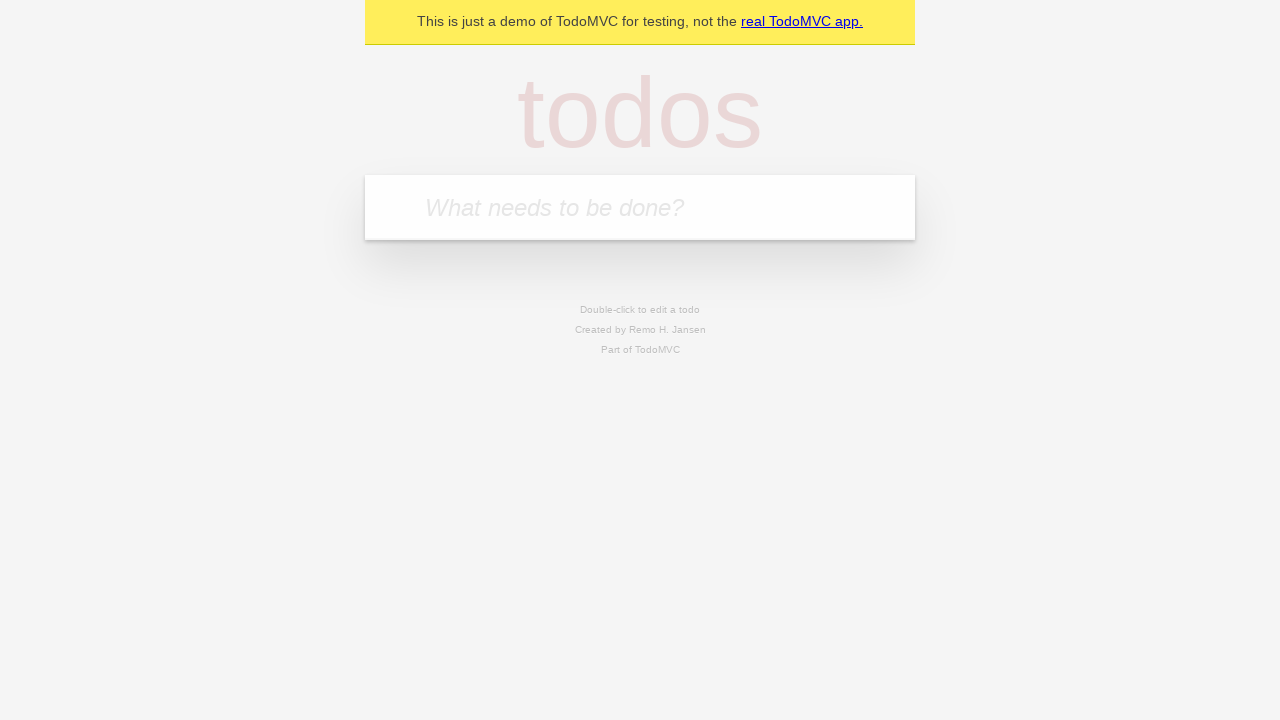

Located the todo input field
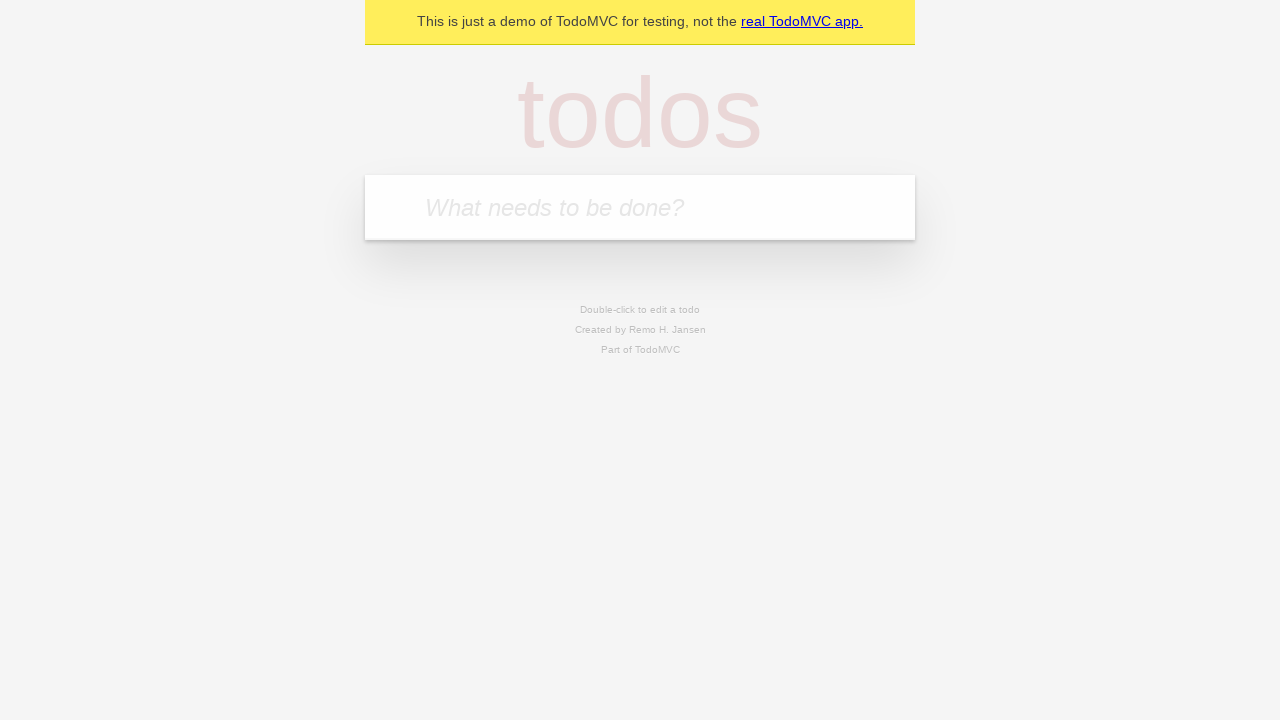

Filled first todo item with 'buy some cheese' on internal:attr=[placeholder="What needs to be done?"i]
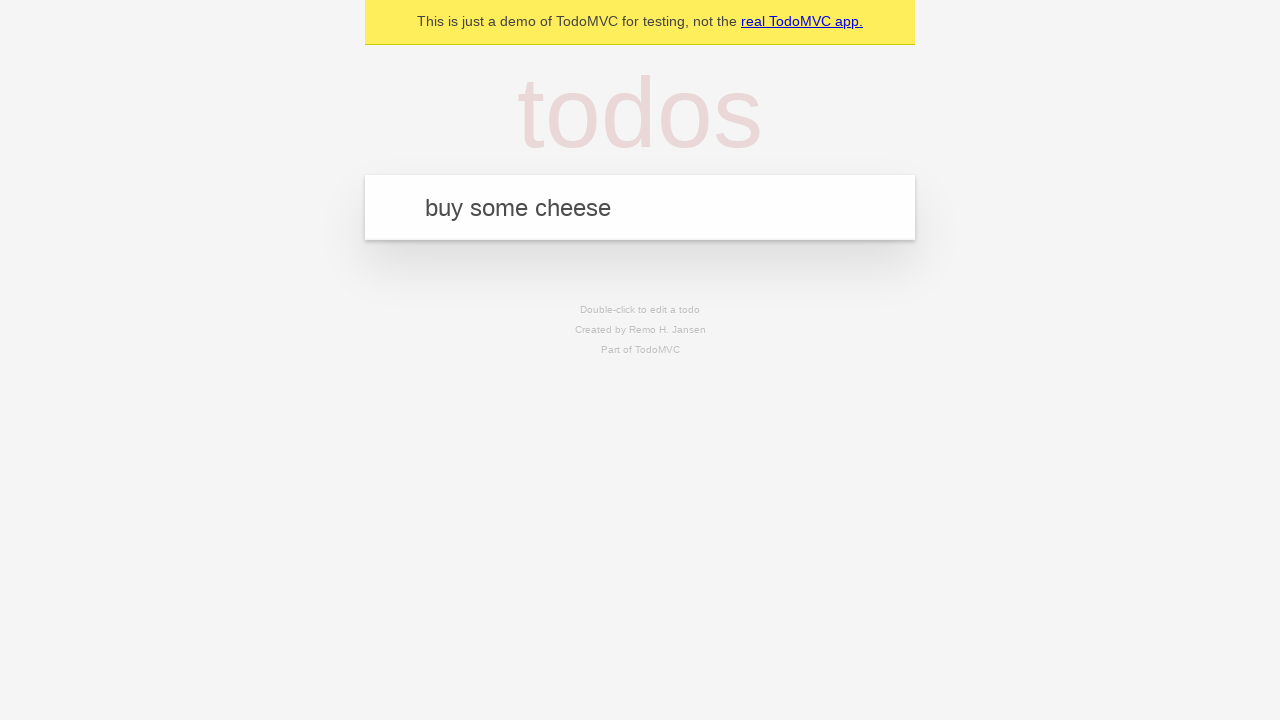

Pressed Enter to add first todo item on internal:attr=[placeholder="What needs to be done?"i]
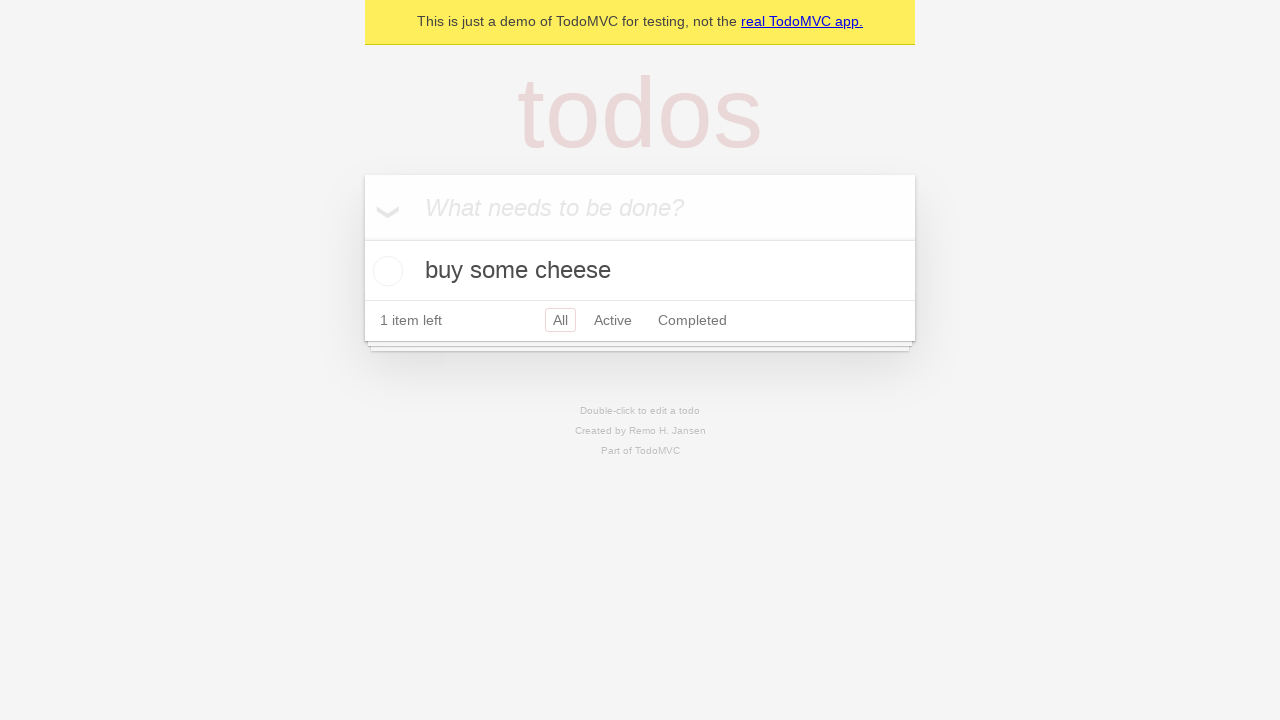

First todo item appeared in the list
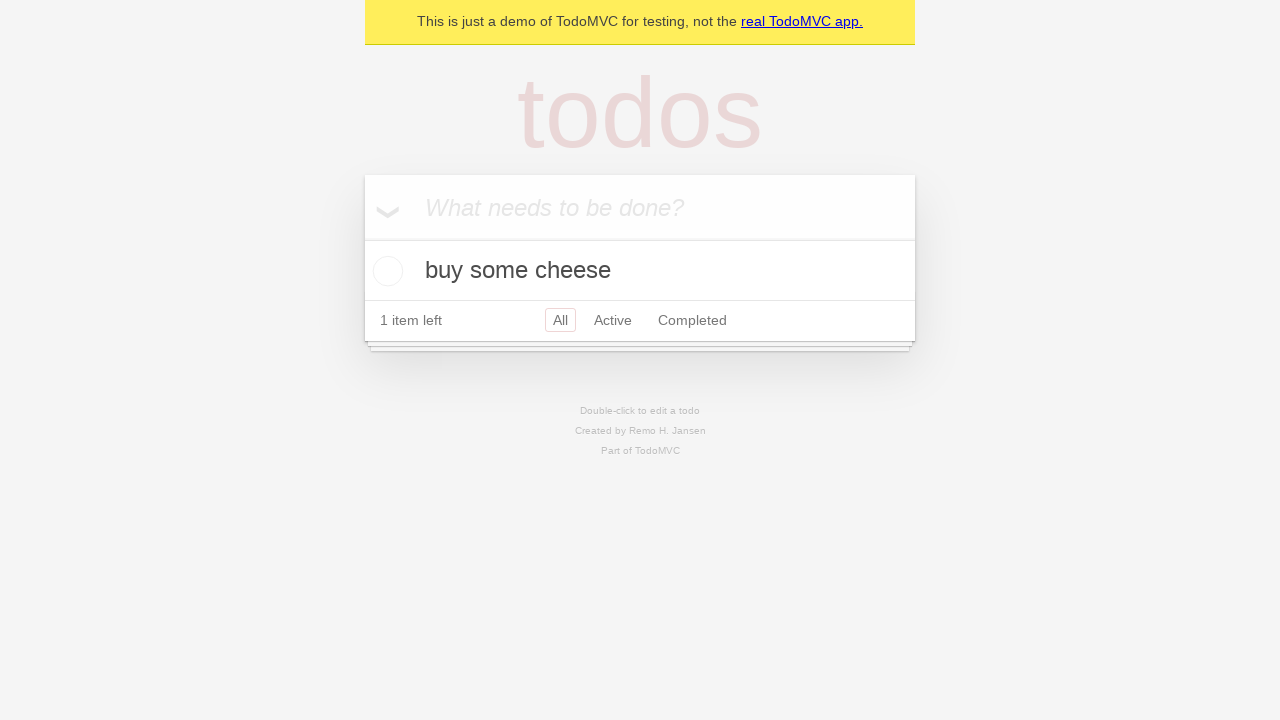

Filled second todo item with 'feed the cat' on internal:attr=[placeholder="What needs to be done?"i]
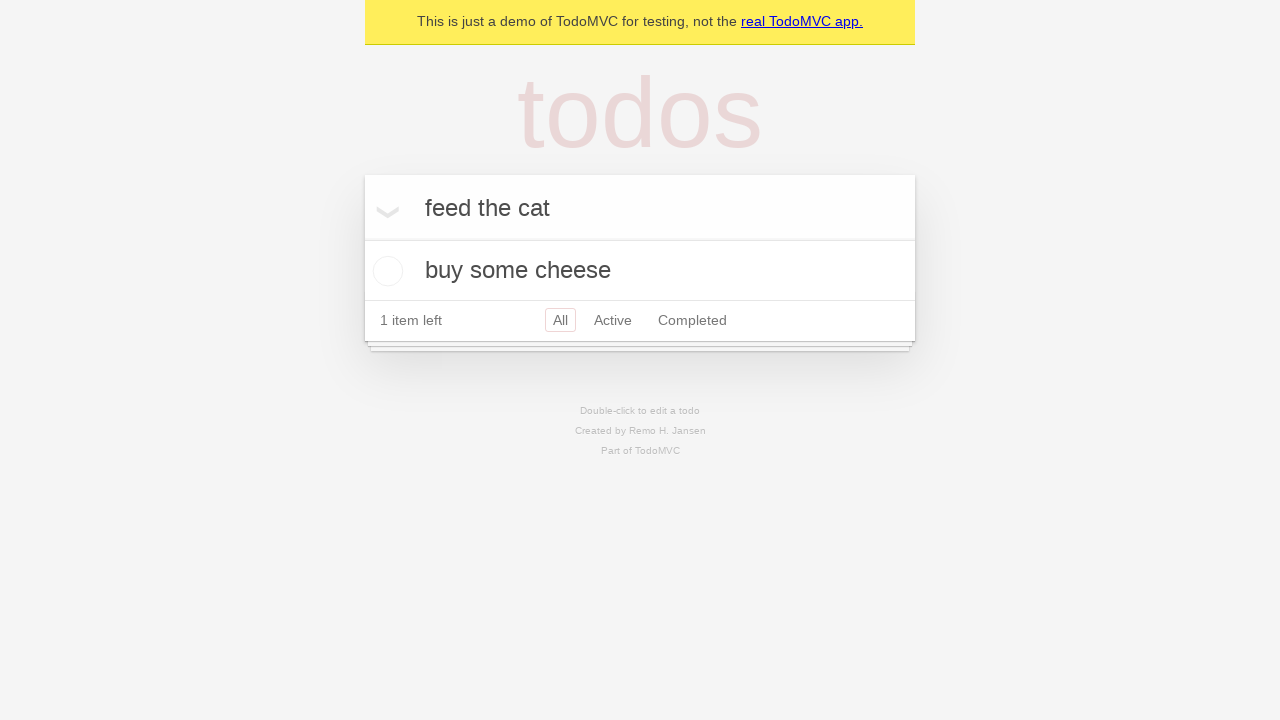

Pressed Enter to add second todo item on internal:attr=[placeholder="What needs to be done?"i]
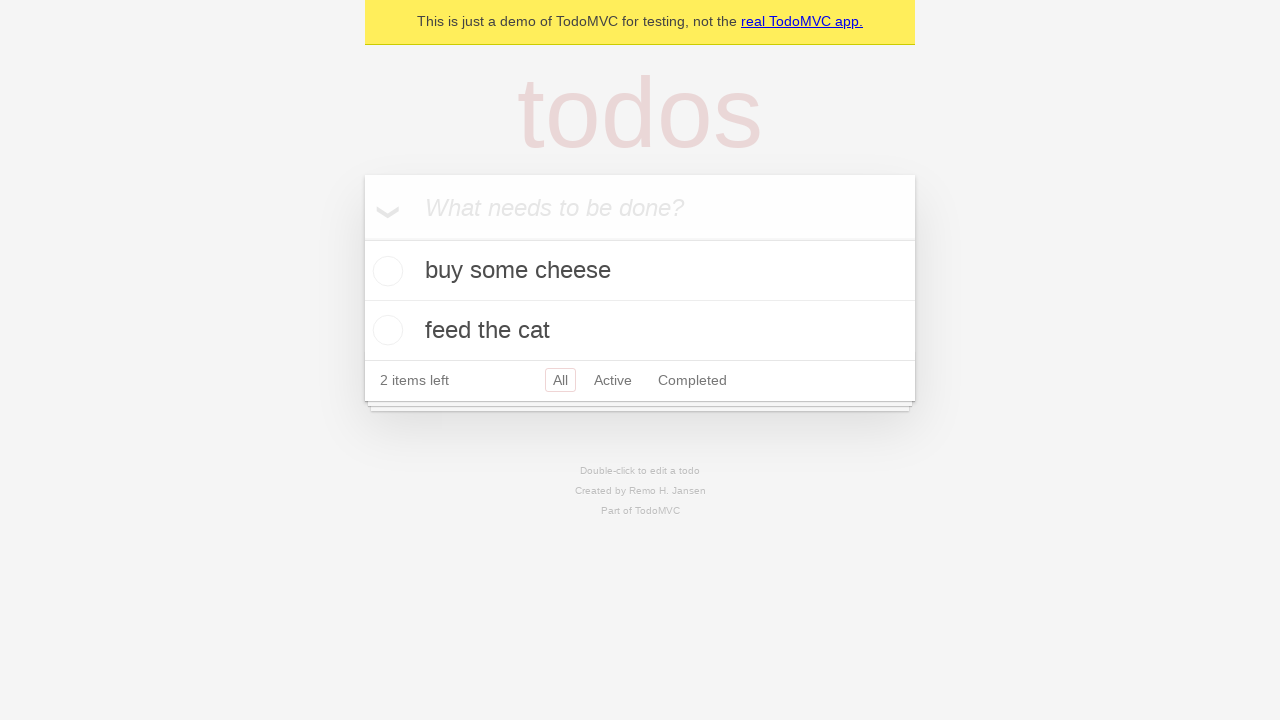

Second todo item appeared in the list, verifying both items are present
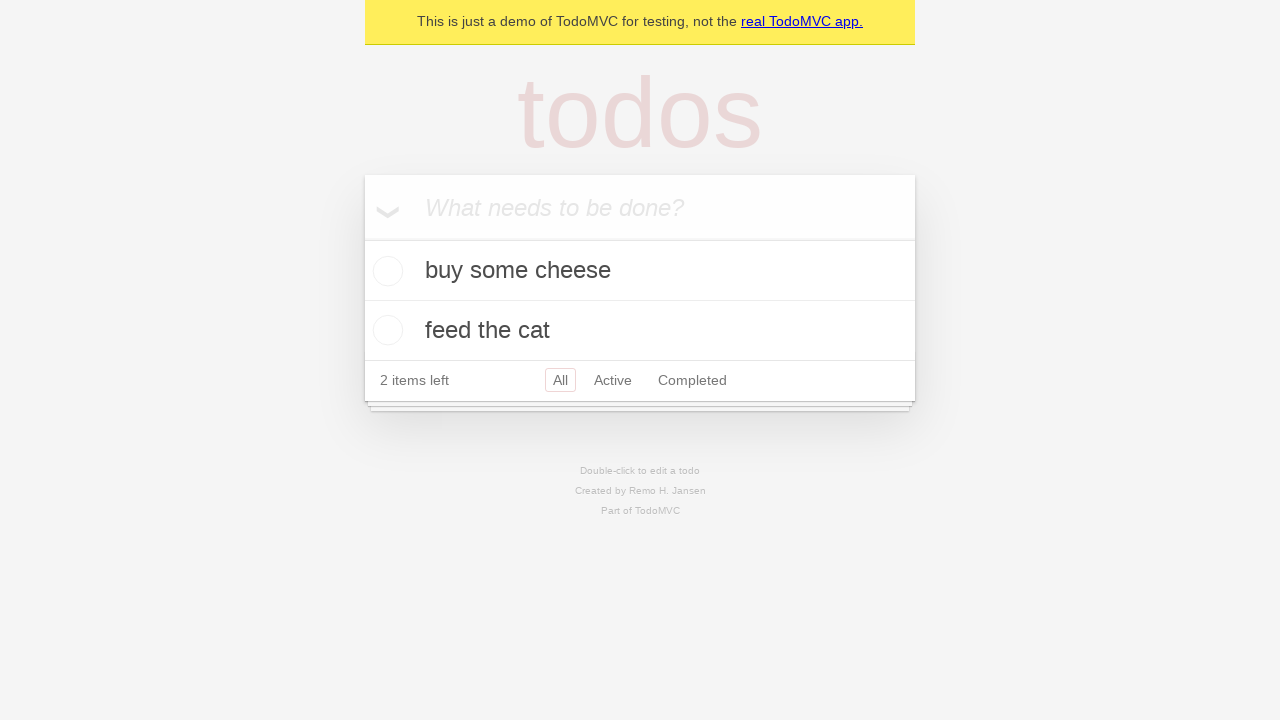

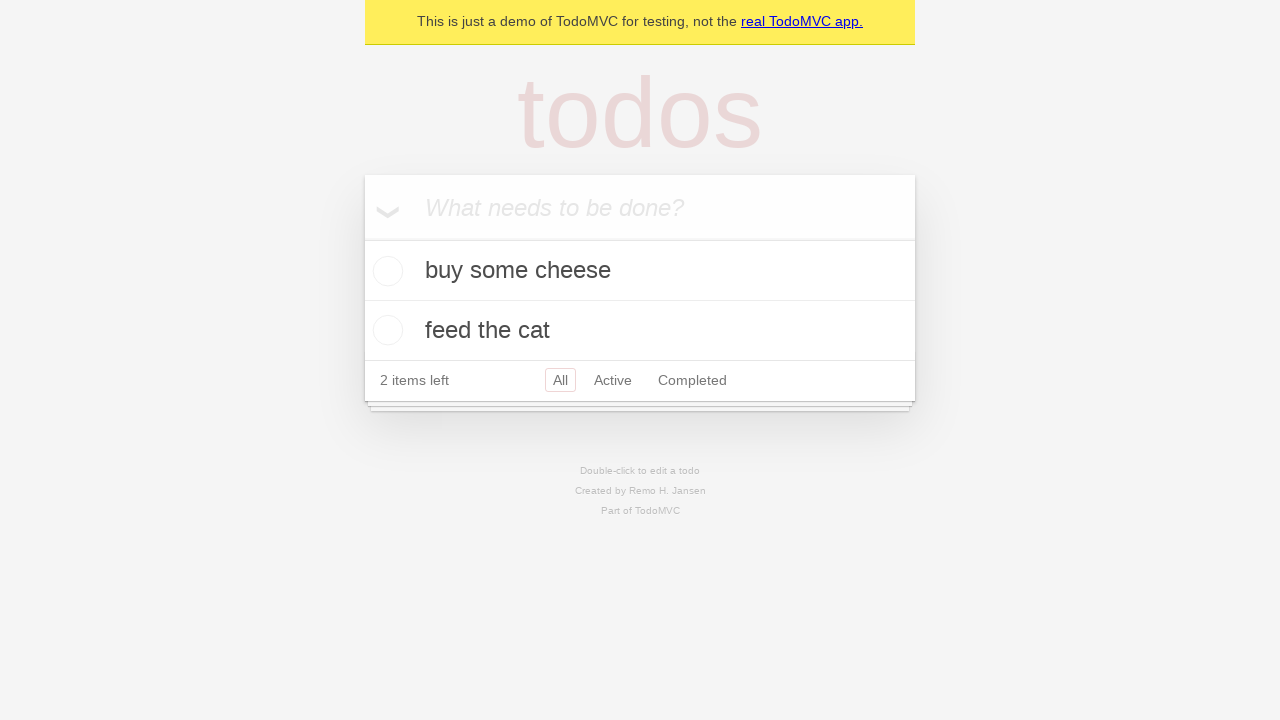